Tests the complete flight booking process on BlazeDemo by selecting departure and arrival cities, choosing a flight, and filling in purchase details

Starting URL: https://blazedemo.com/

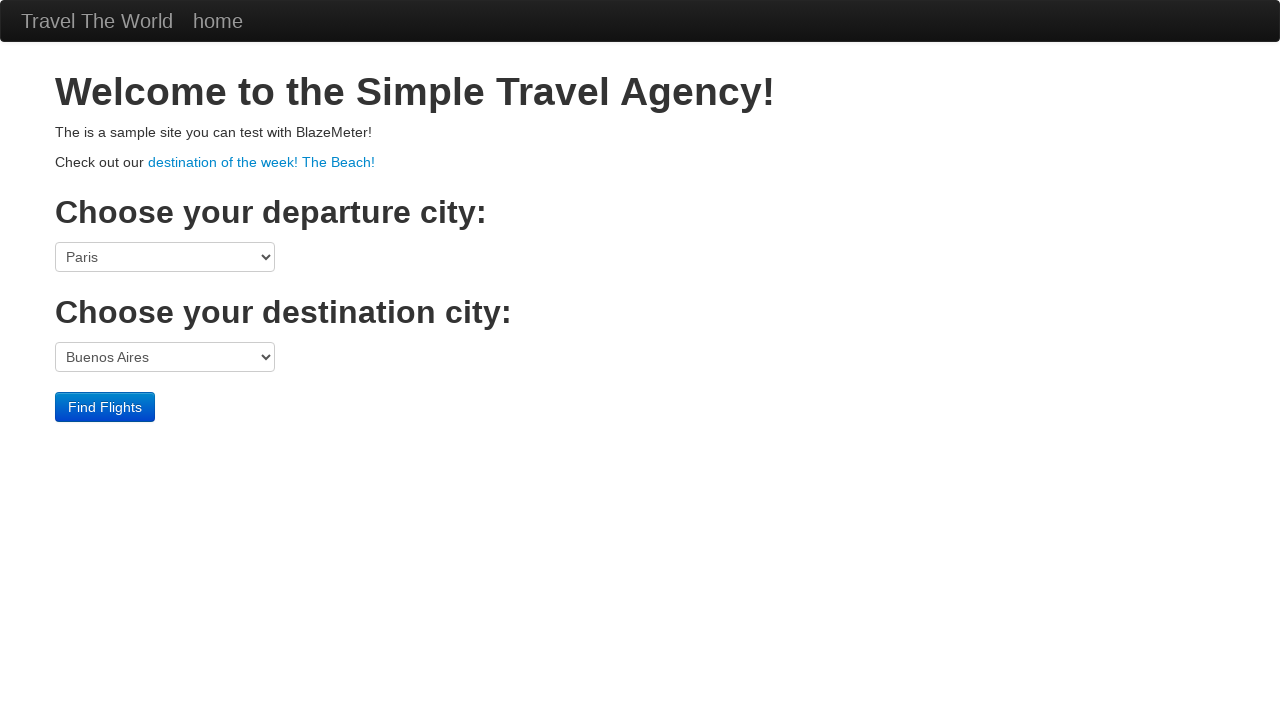

Verified welcome message is present on BlazeDemo homepage
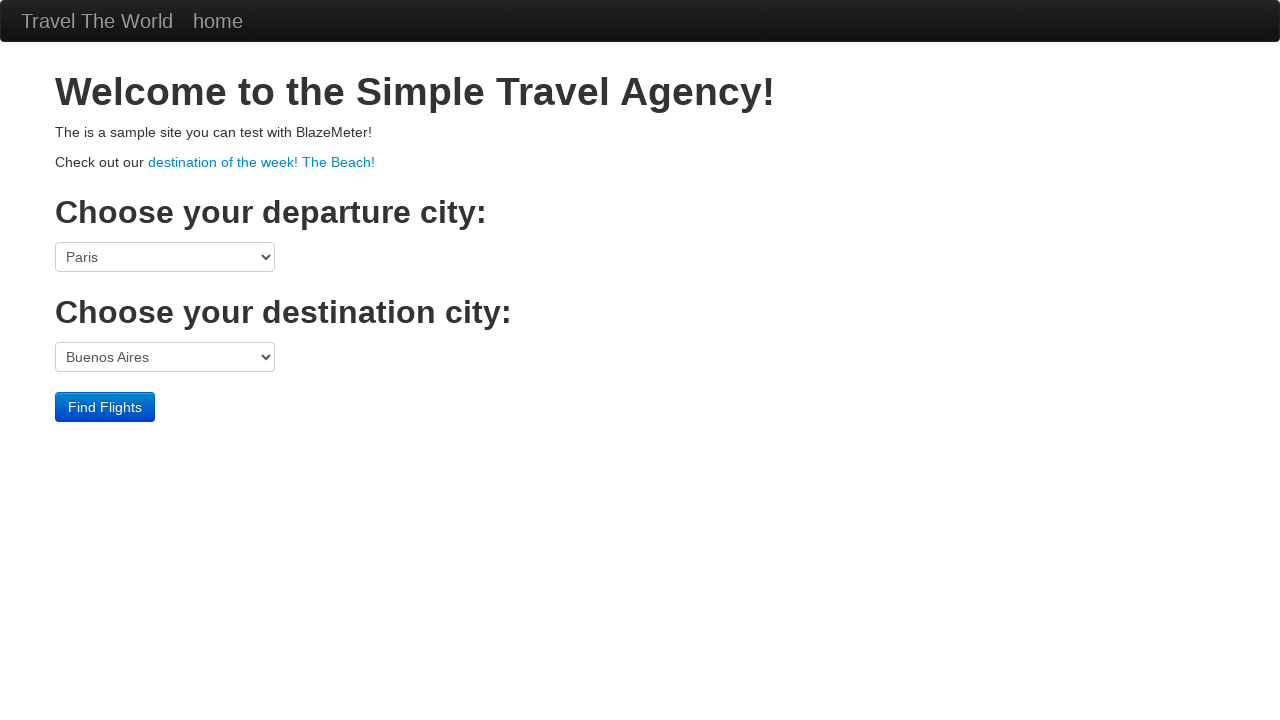

Selected Boston as departure city on select[name='fromPort']
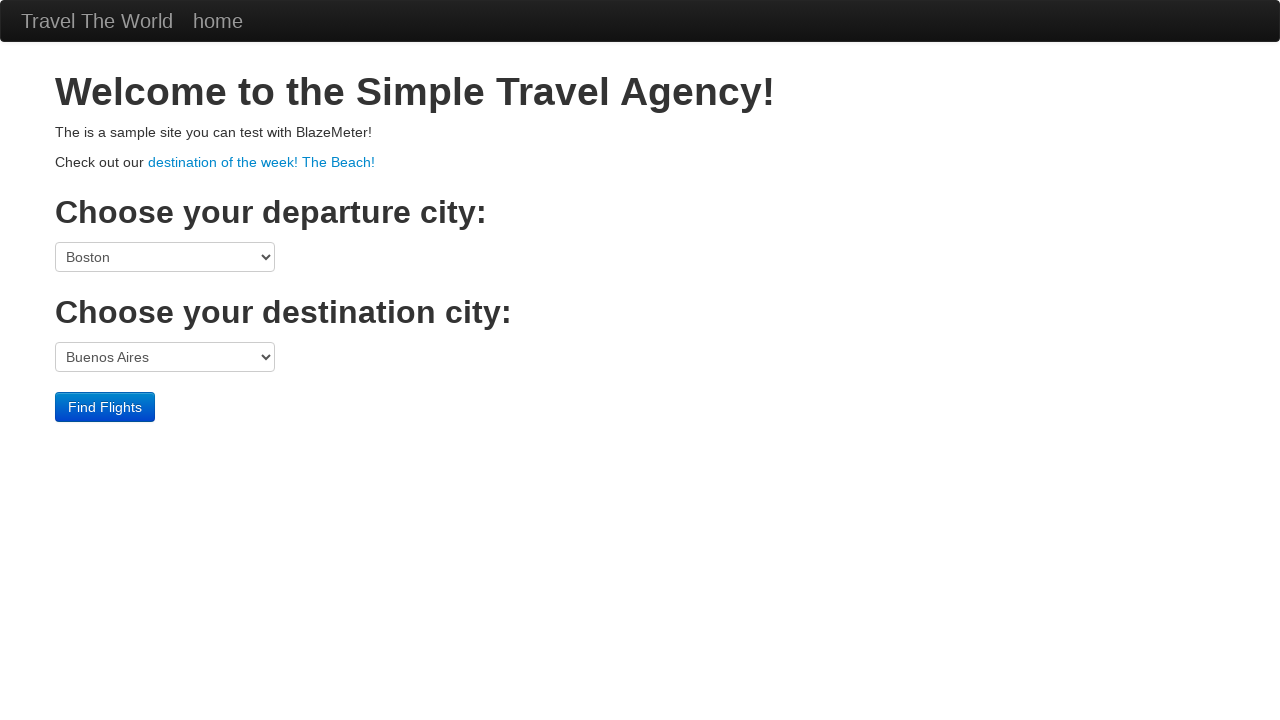

Selected London as destination city on select[name='toPort']
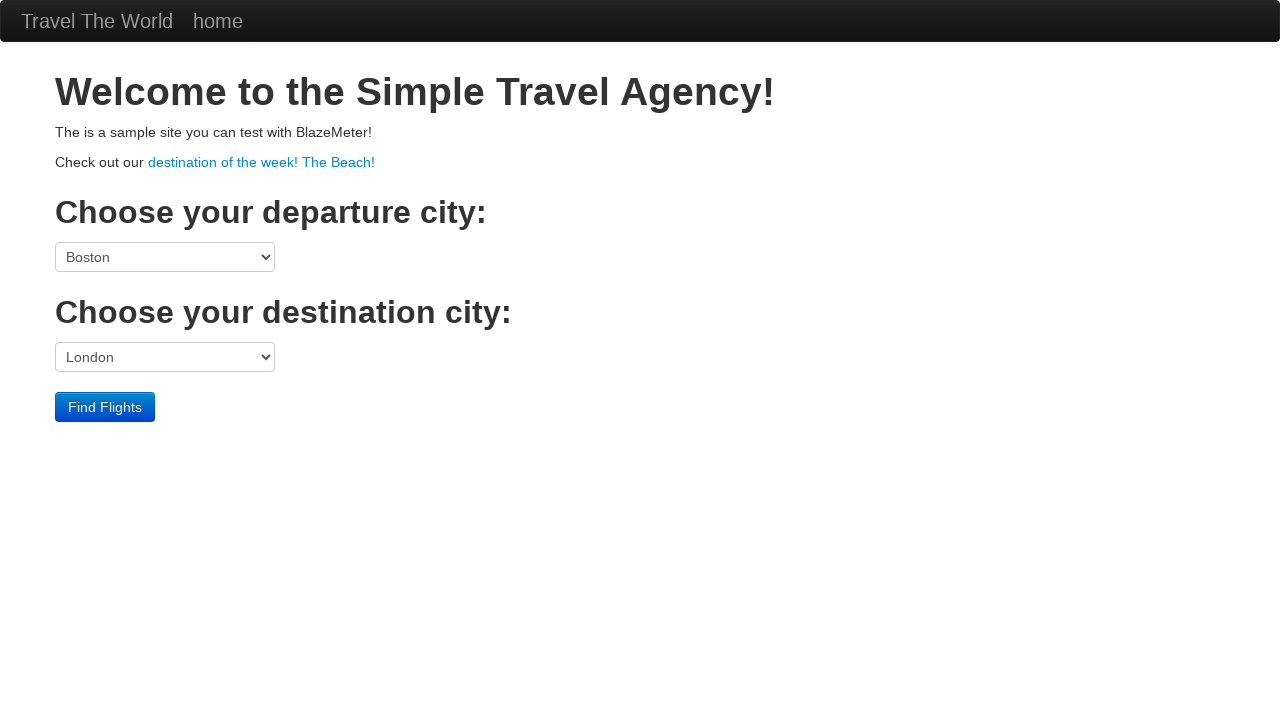

Clicked 'Find Flights' button to search for available flights at (105, 407) on input[type='submit'][value='Find Flights']
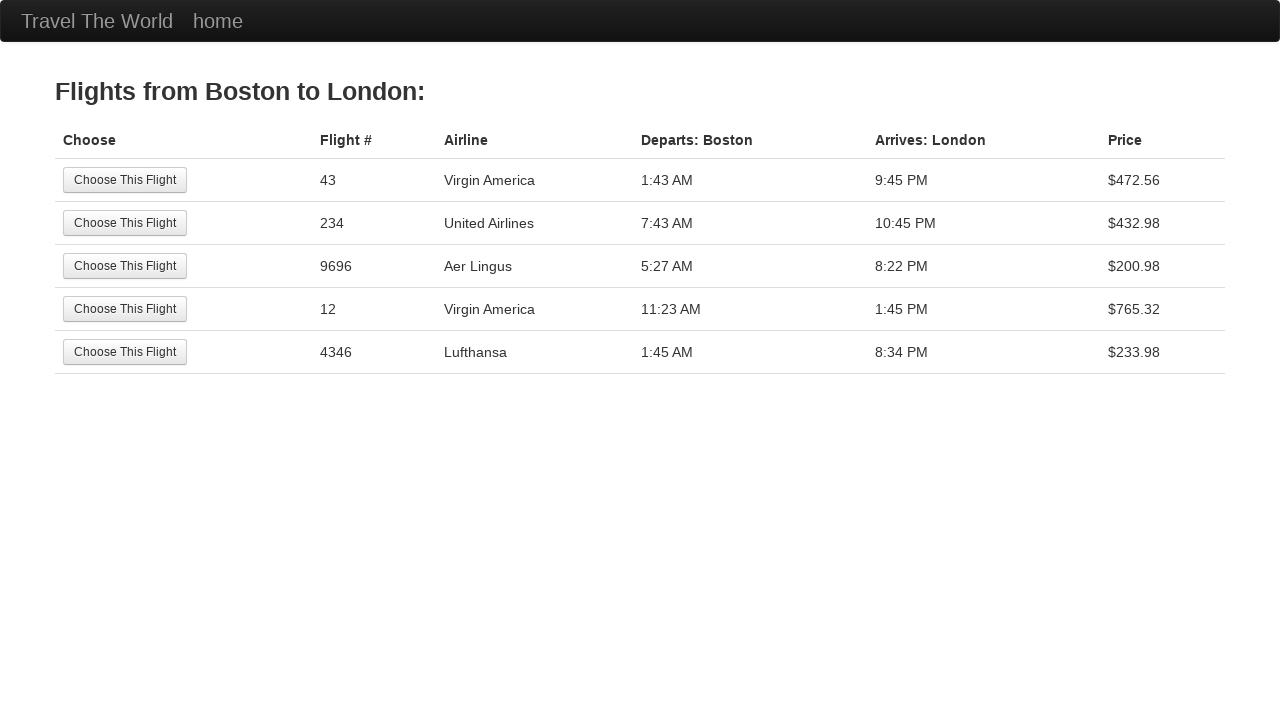

Verified flights page loaded with correct route (Boston to London)
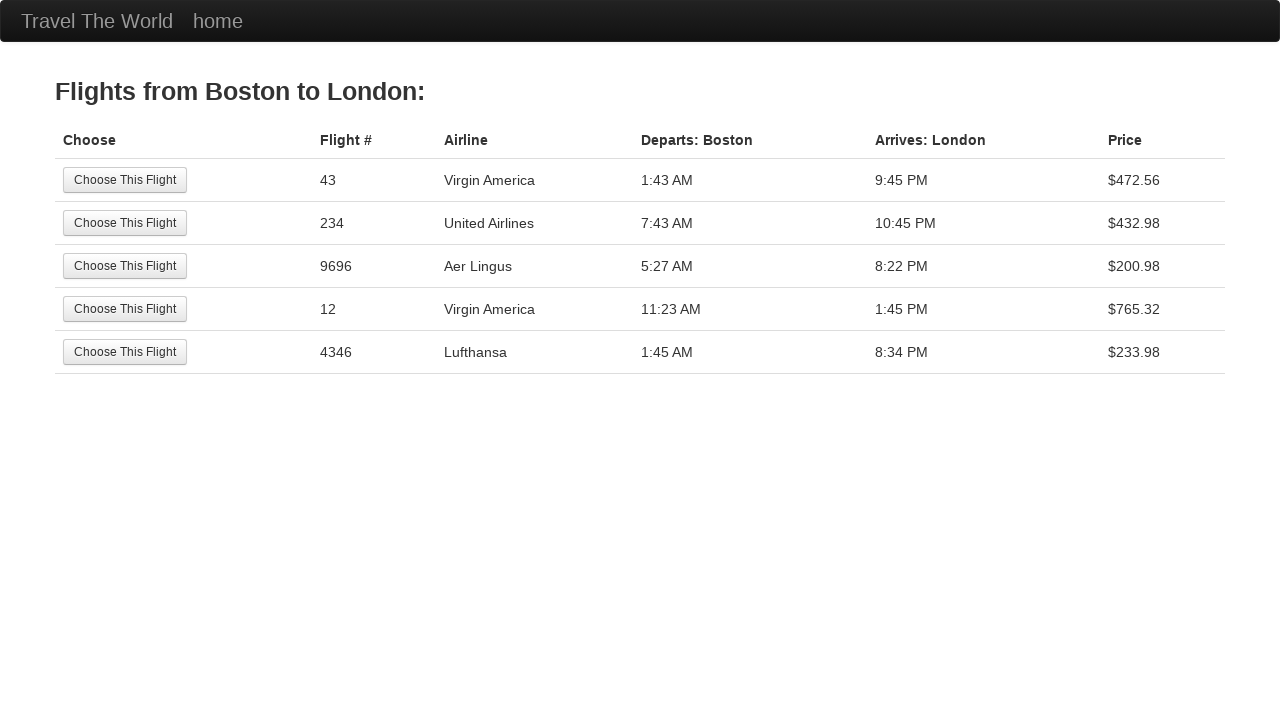

Selected the first available flight from the search results at (125, 180) on xpath=/html/body/div[2]/table/tbody/tr[1]/td[1]/input[@type='submit']
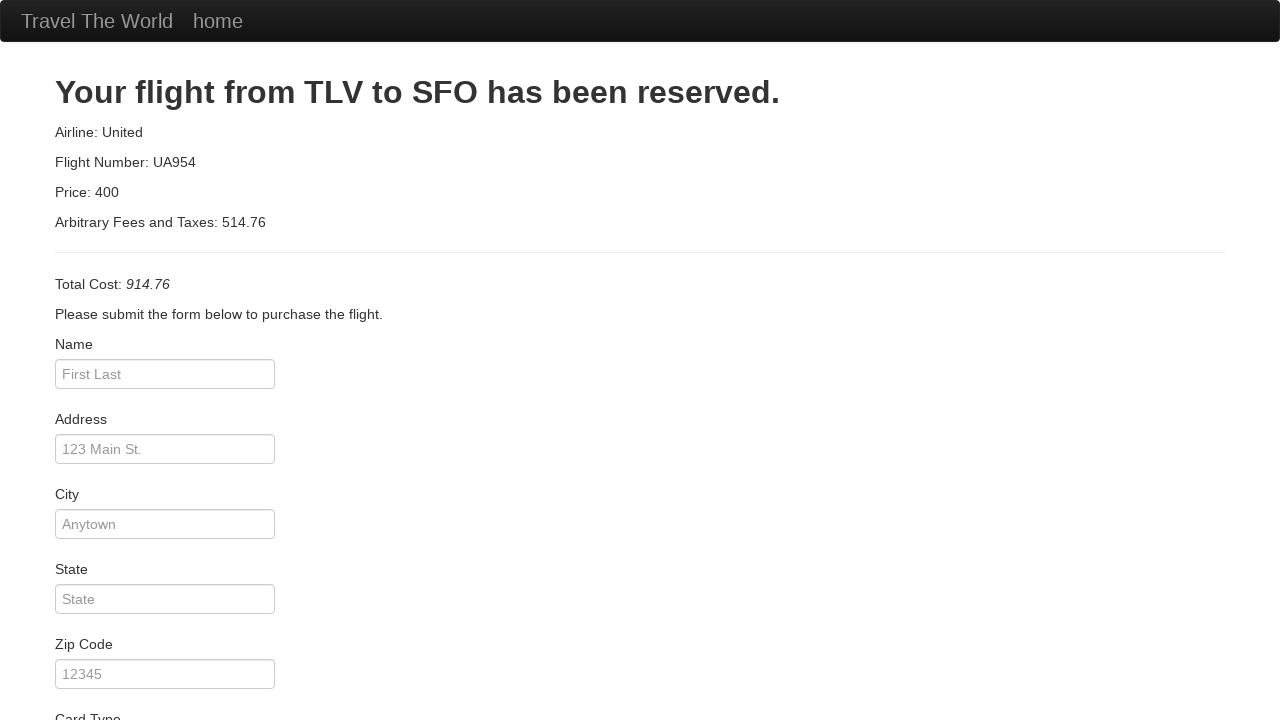

Entered passenger name 'Alicia Mira' in the booking form on input[name='inputName']
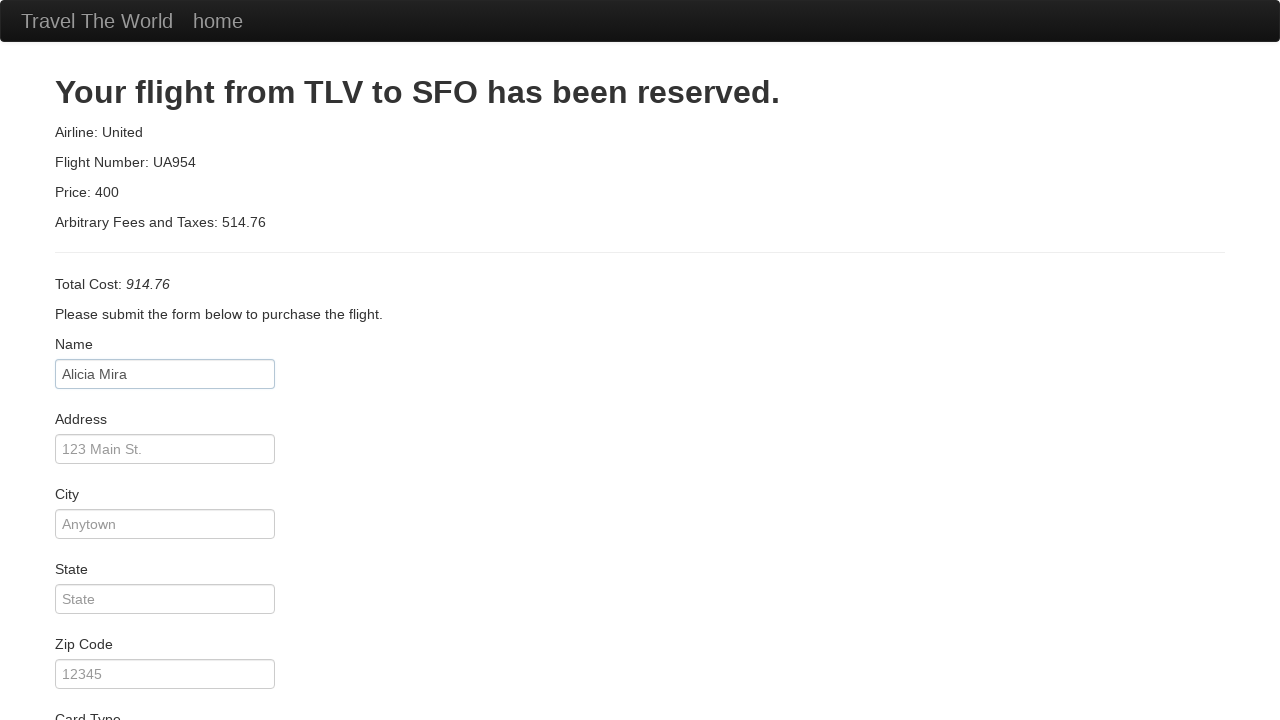

Entered address 'Mario Grandi 4238' in the booking form on input[name='address']
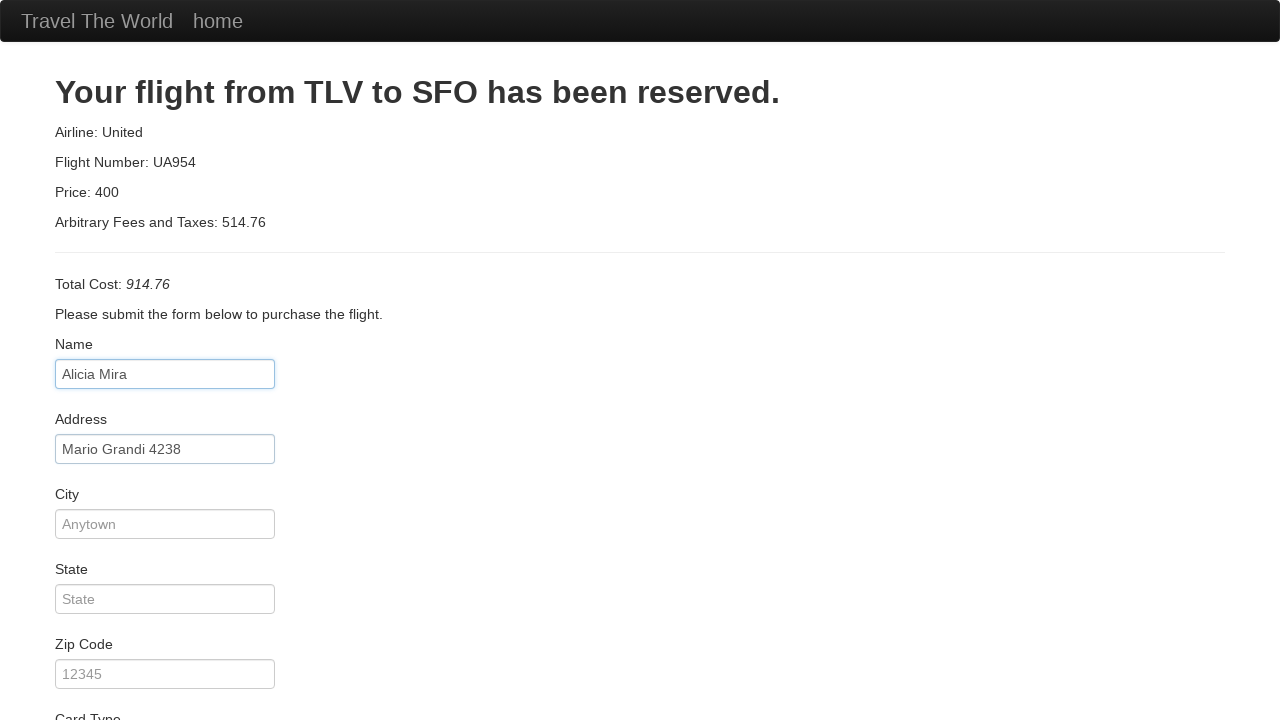

Clicked 'Purchase Flight' button to complete the booking at (118, 685) on input[type='submit'][value='Purchase Flight']
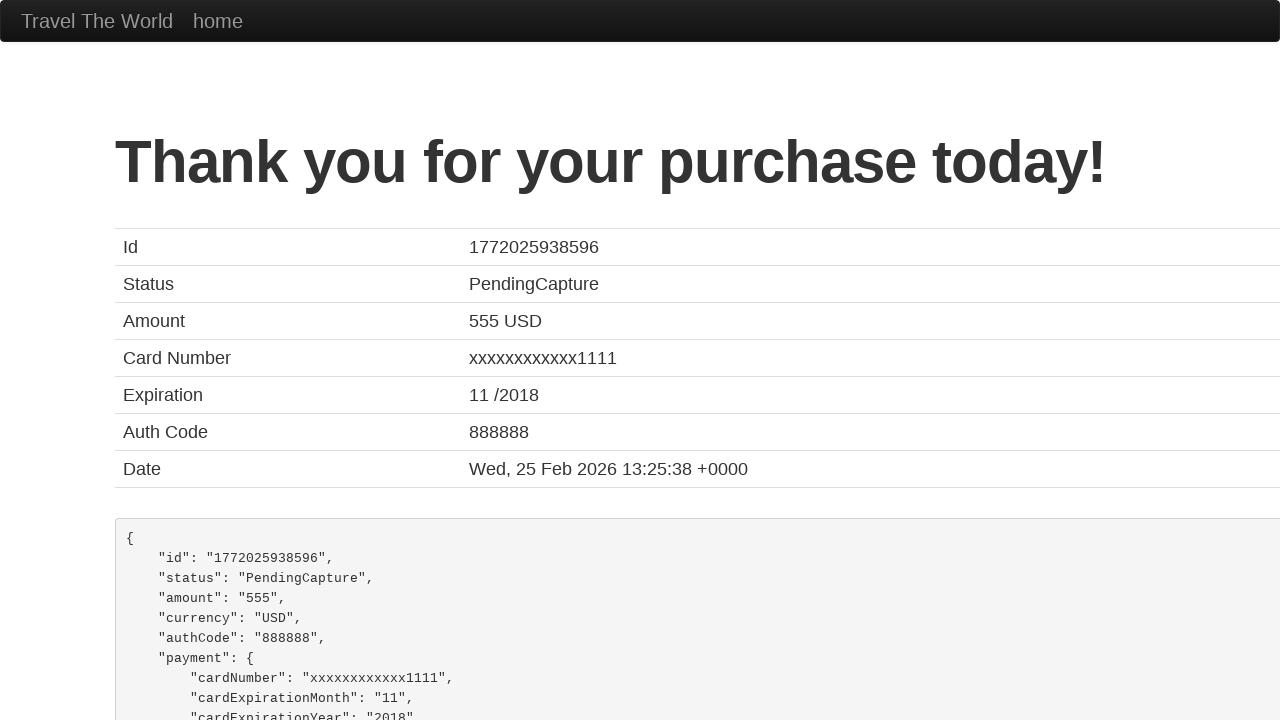

Verified purchase confirmation message - flight booking completed successfully
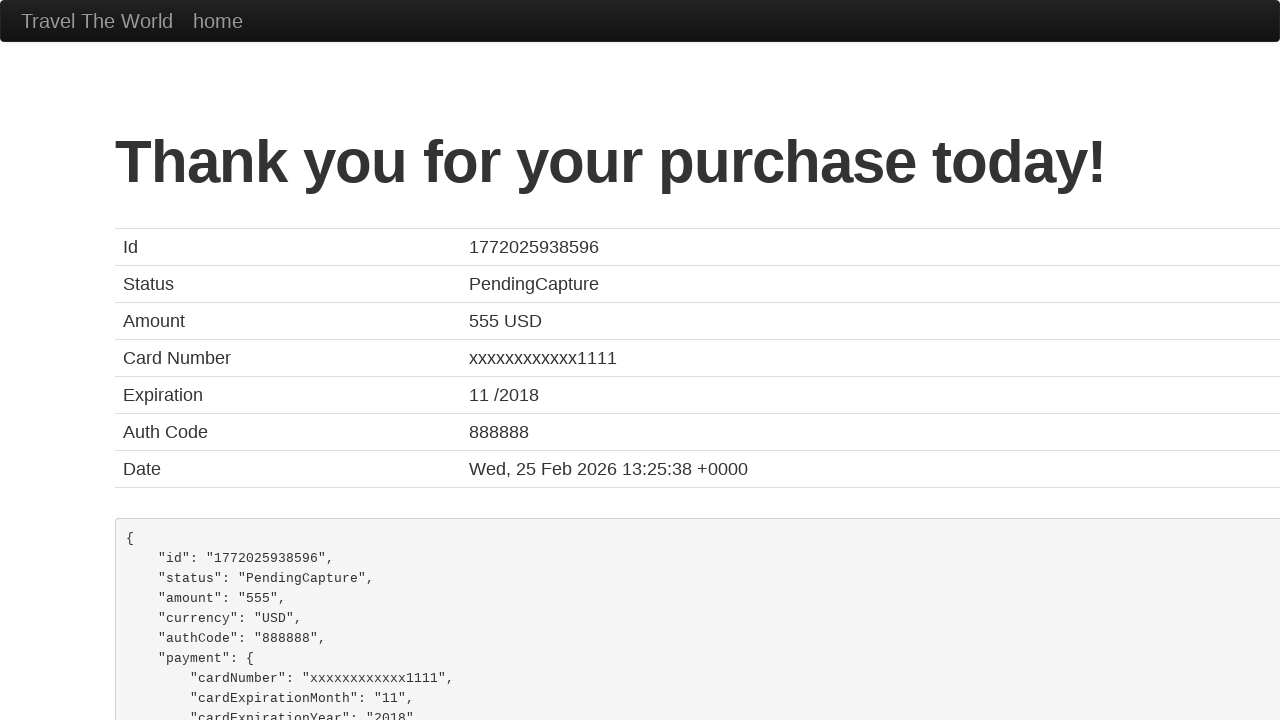

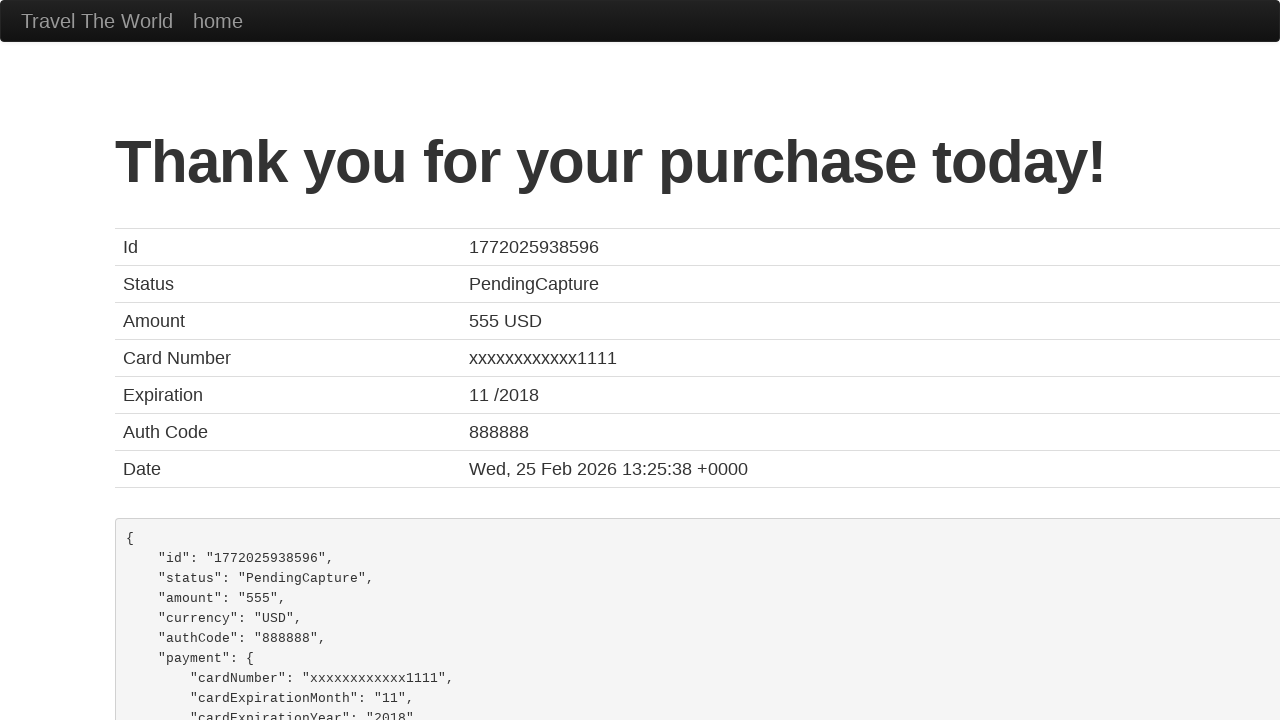